Tests JavaScript Confirm dialog by clicking a button that triggers it and dismissing (canceling) the dialog

Starting URL: https://the-internet.herokuapp.com/javascript_alerts

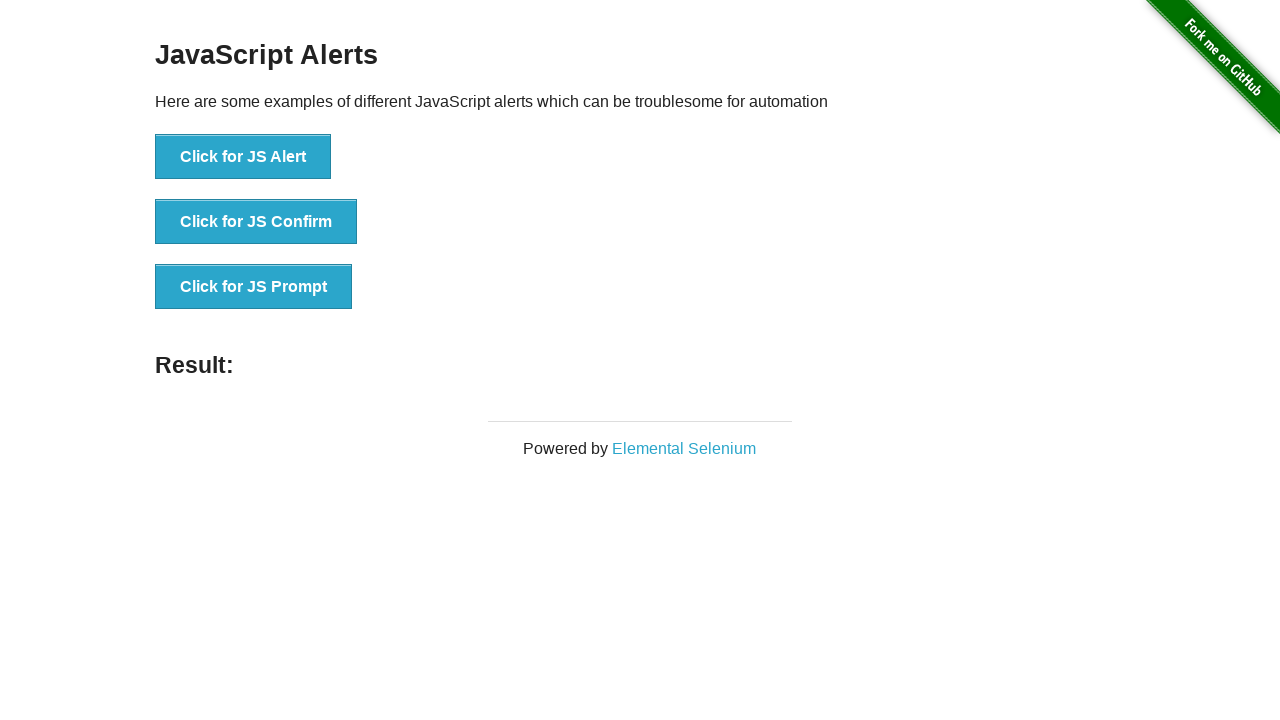

Set up dialog handler to dismiss confirm dialog
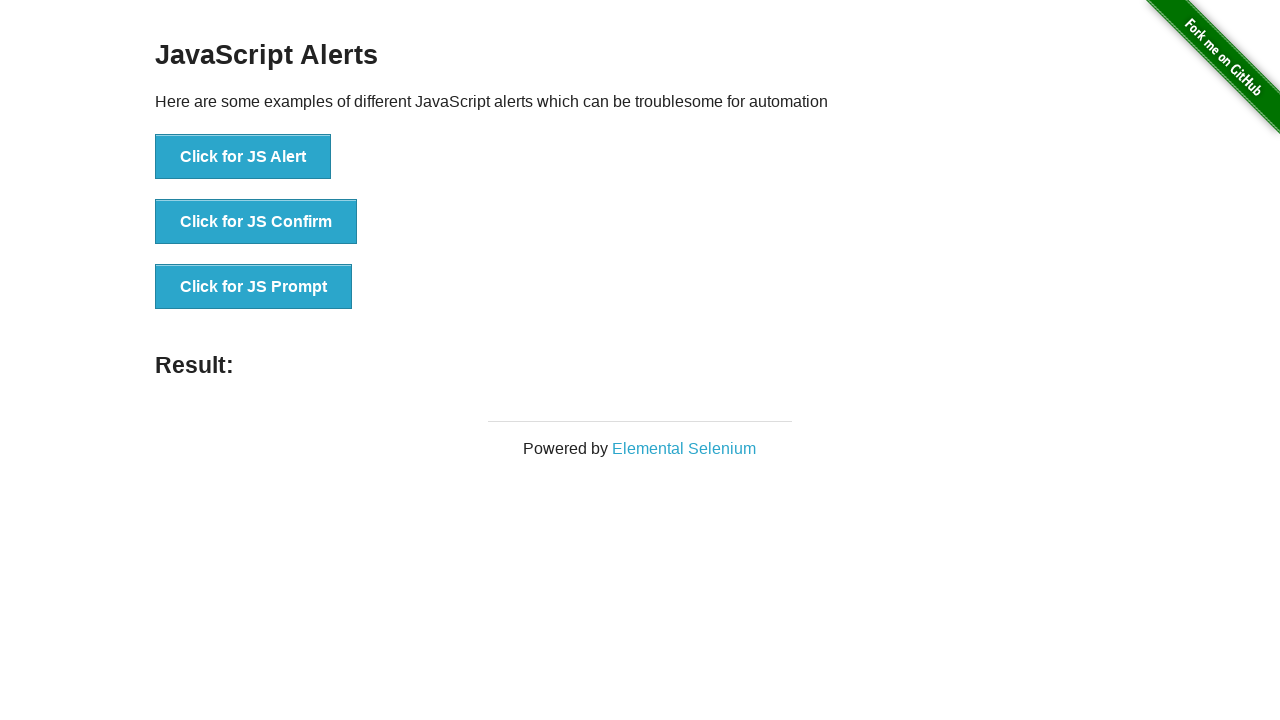

Clicked button to trigger JavaScript Confirm dialog at (256, 222) on xpath=//button[@onclick='jsConfirm()']
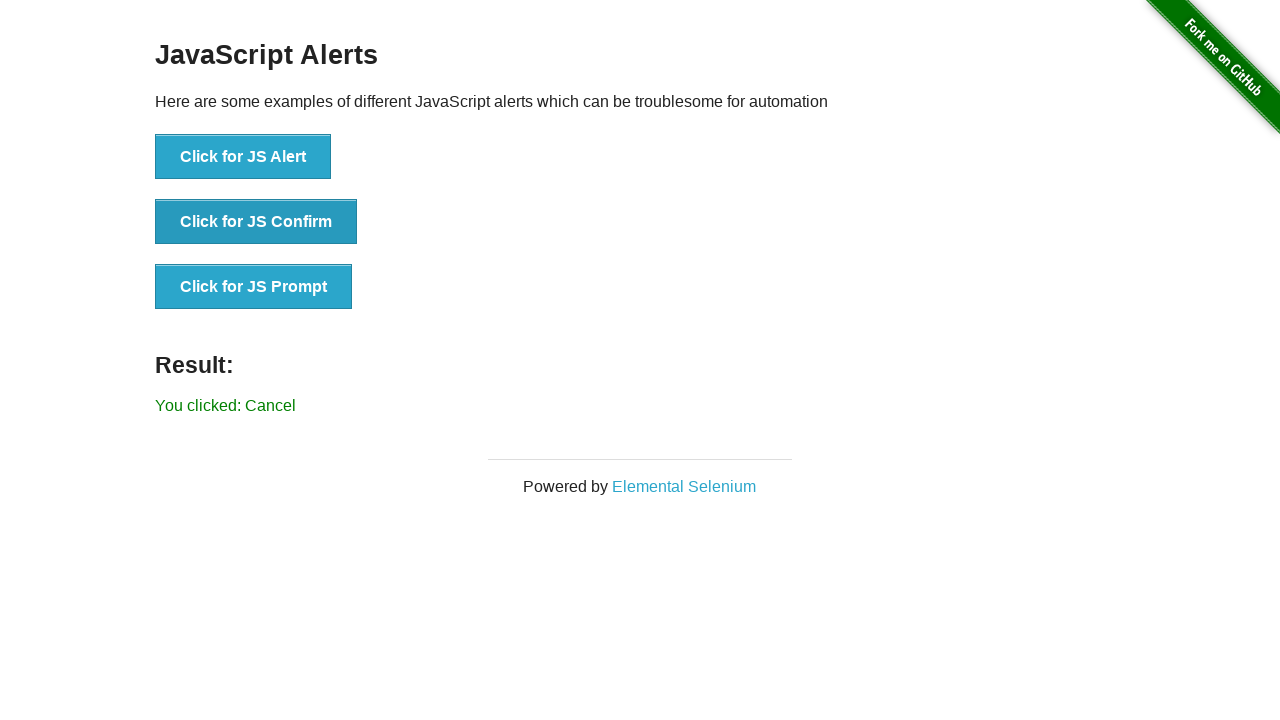

Result message appeared after dismissing confirm dialog
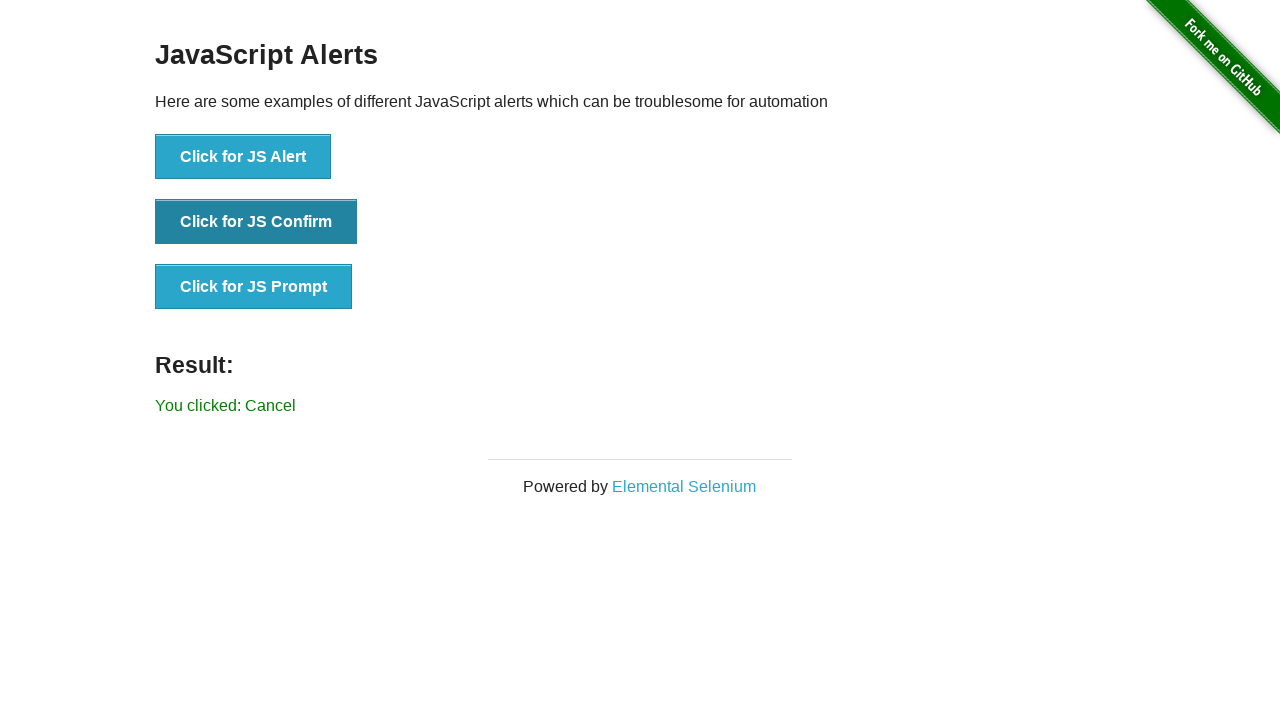

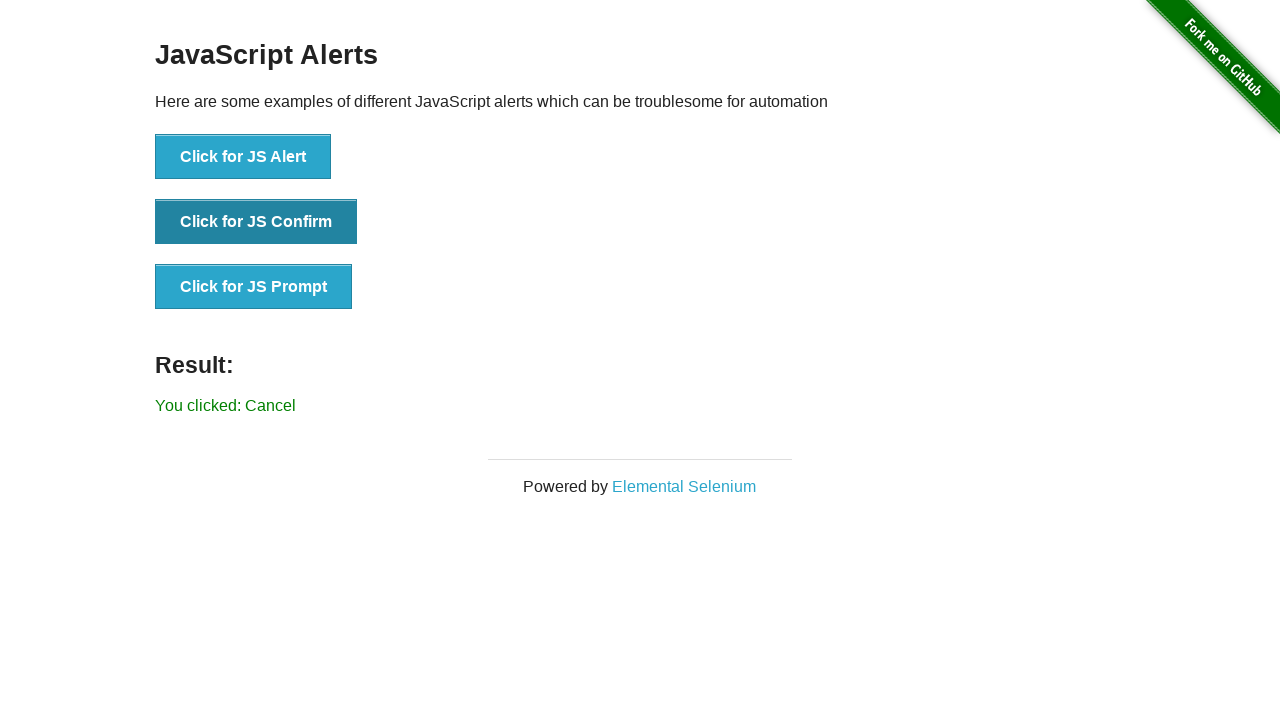